Tests selecting a radio button labeled "No" on the automation sandbox.

Starting URL: https://thefreerangetester.github.io/sandbox-automation-testing/

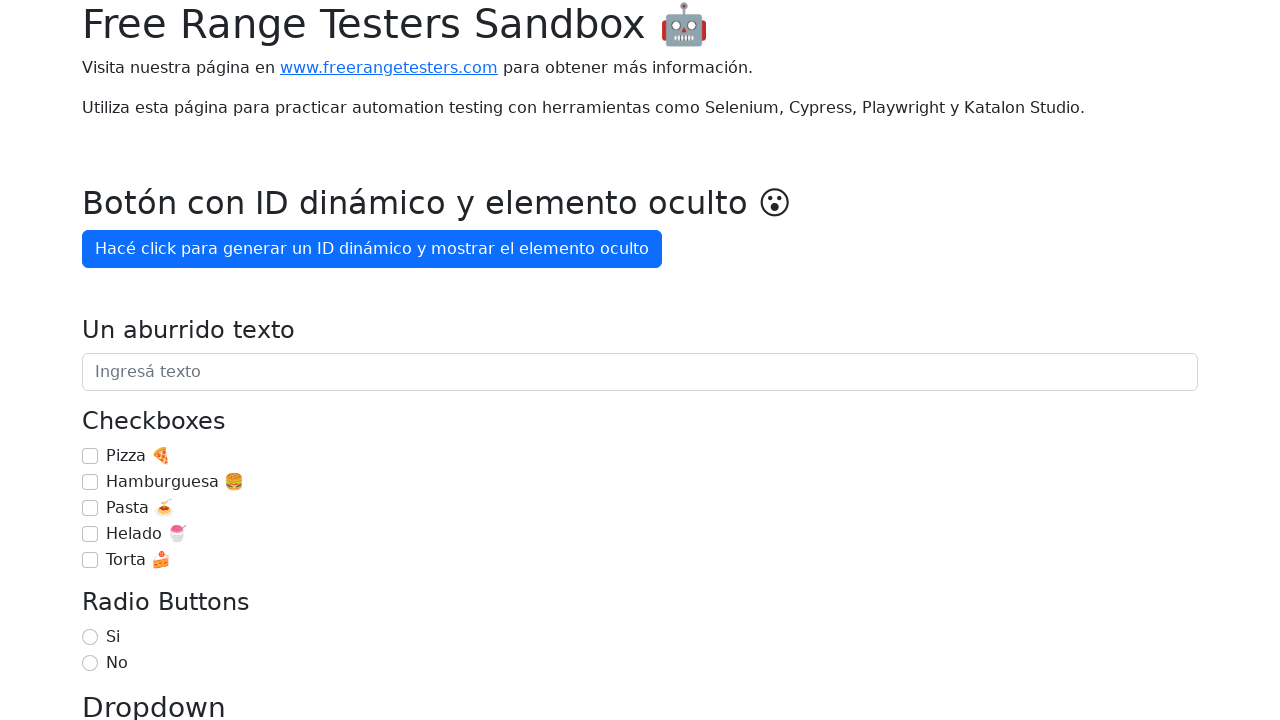

Navigated to automation sandbox URL
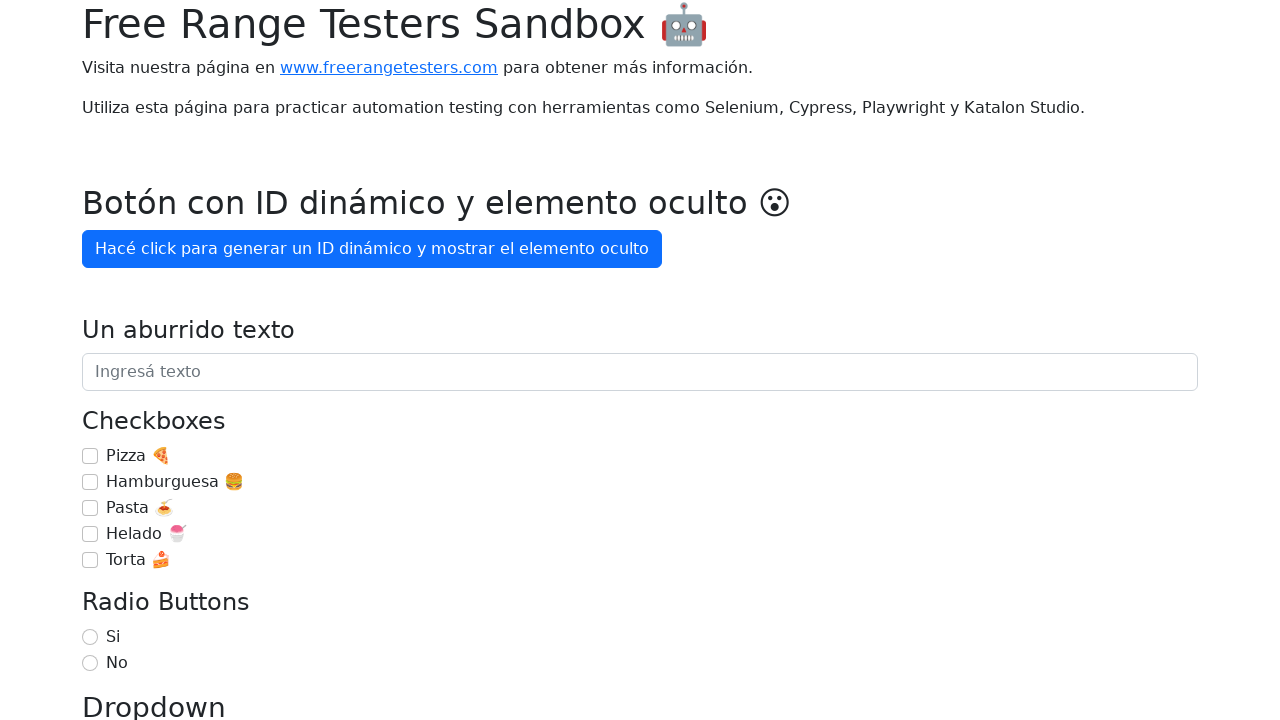

Selected 'No' radio button at (90, 663) on internal:label="No"i
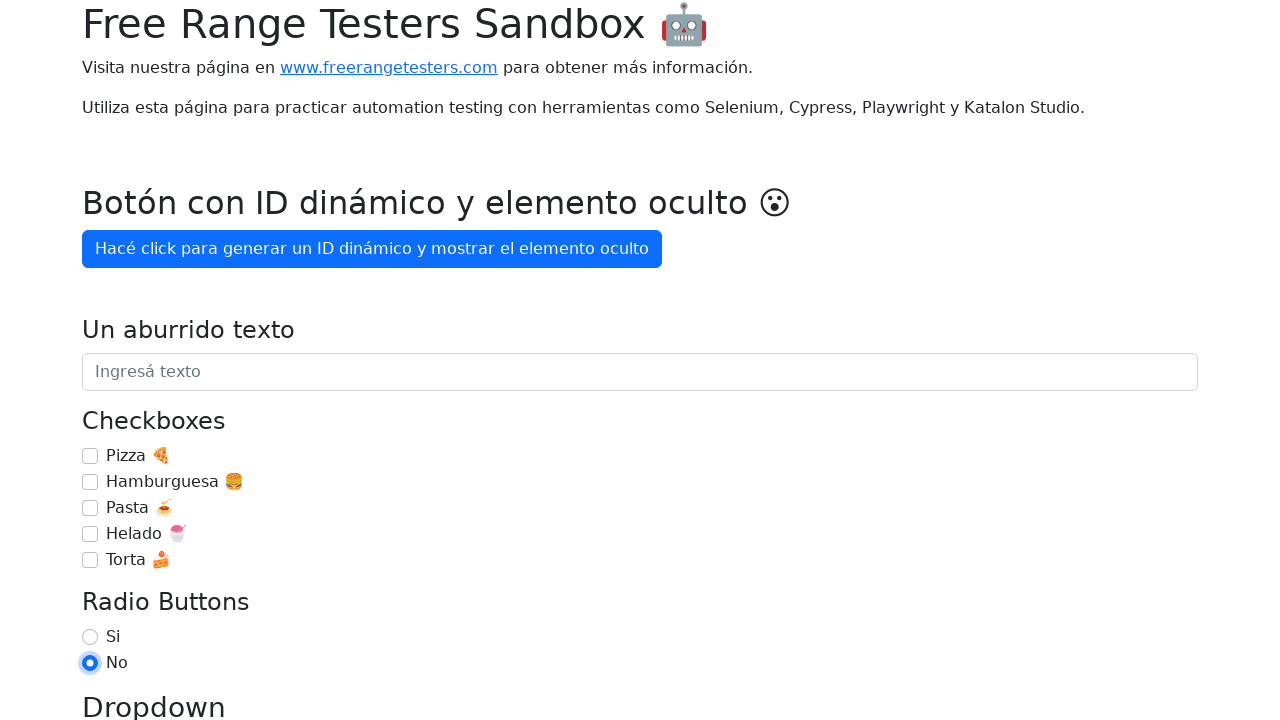

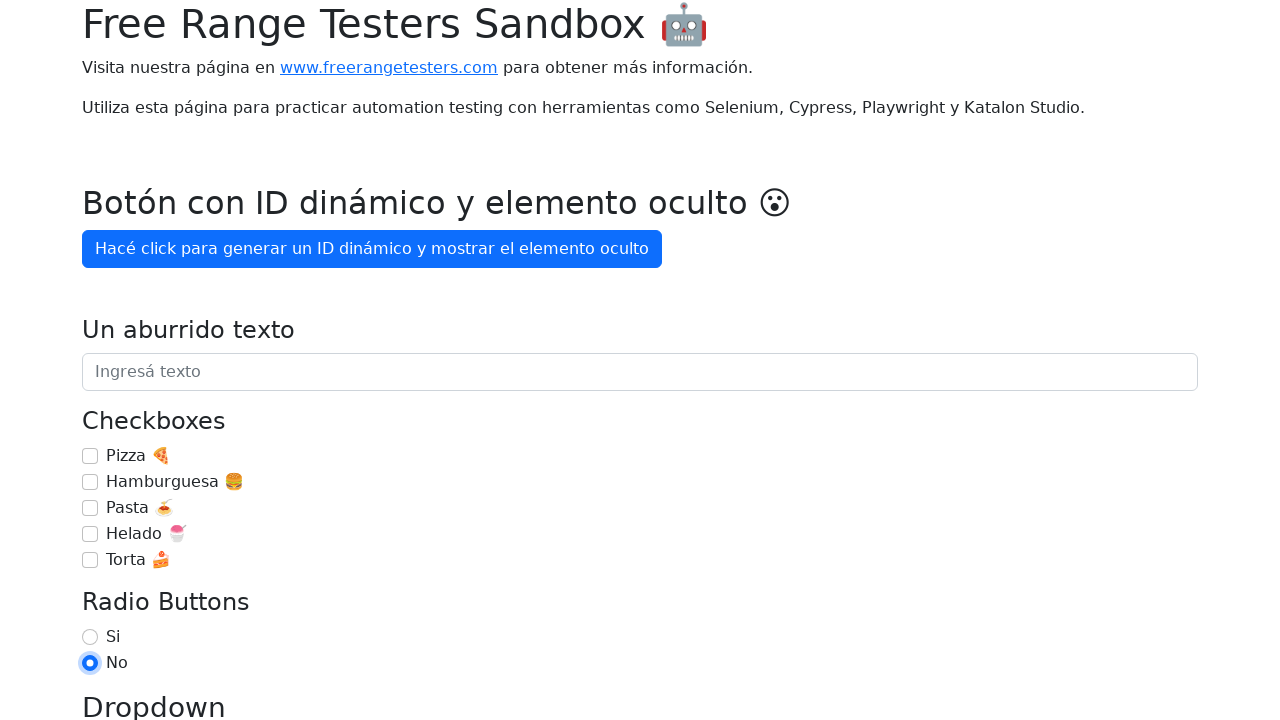